Tests adding two iPhone products to the shopping cart and verifies the cart displays the correct total price and checkout button

Starting URL: https://www.bstackdemo.com/

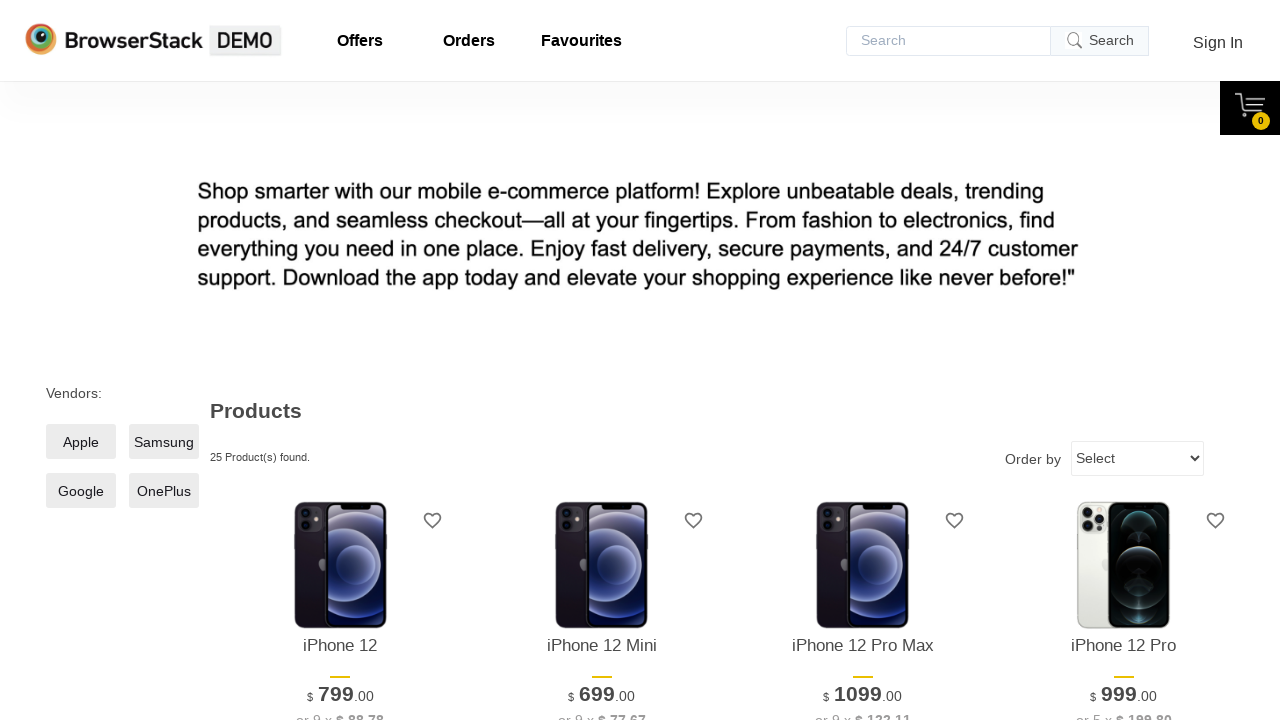

Clicked 'Add to Cart' button for iPhone 12 Pro at (1124, 361) on xpath=//*[text()='iPhone 12 Pro']/following-sibling::*[@class='shelf-item__buy-b
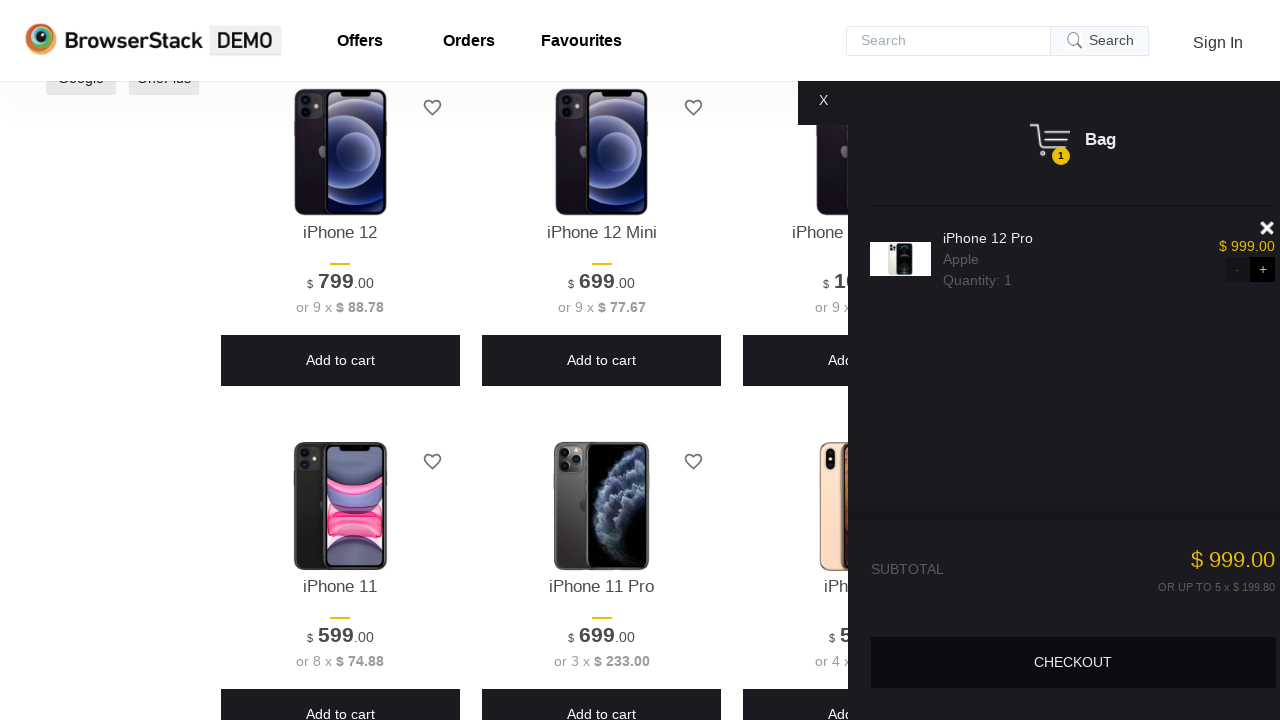

Clicked 'Add to Cart' button for iPhone 12 Mini at (602, 361) on xpath=//*[text()='iPhone 12 Mini']/following-sibling::*[@class='shelf-item__buy-
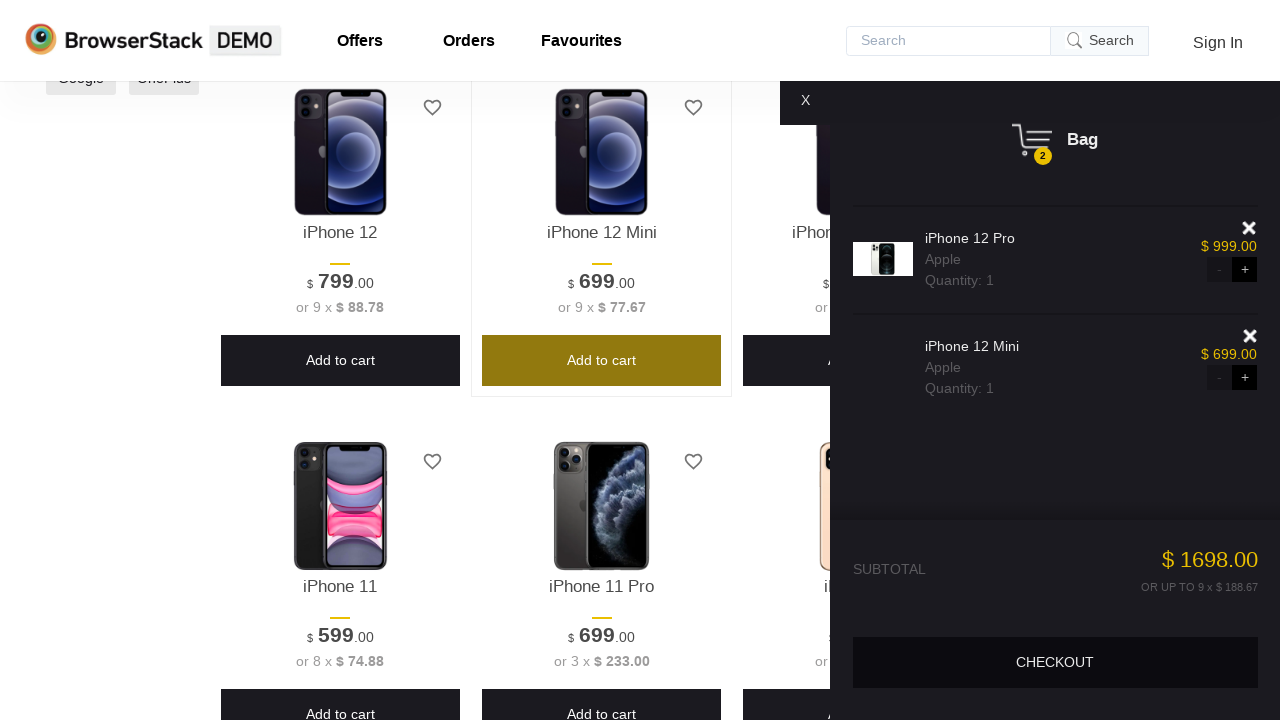

Cart shelf container loaded with items
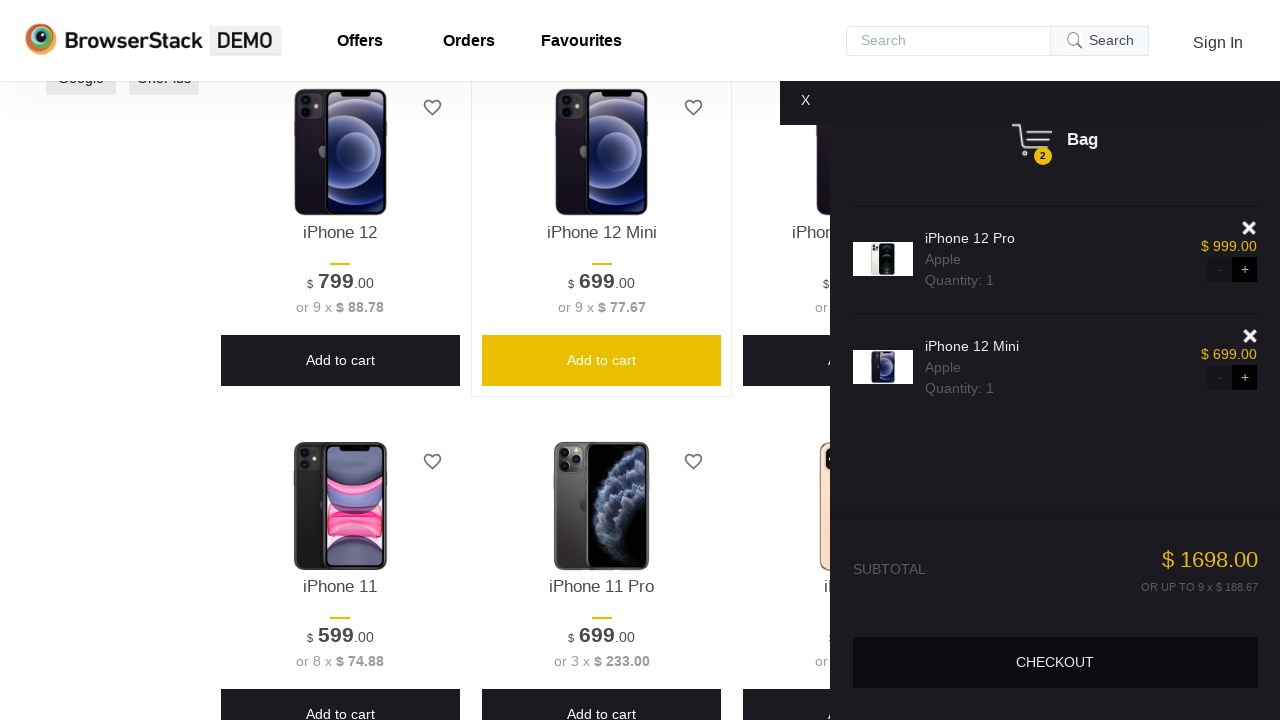

Cart total price is now visible
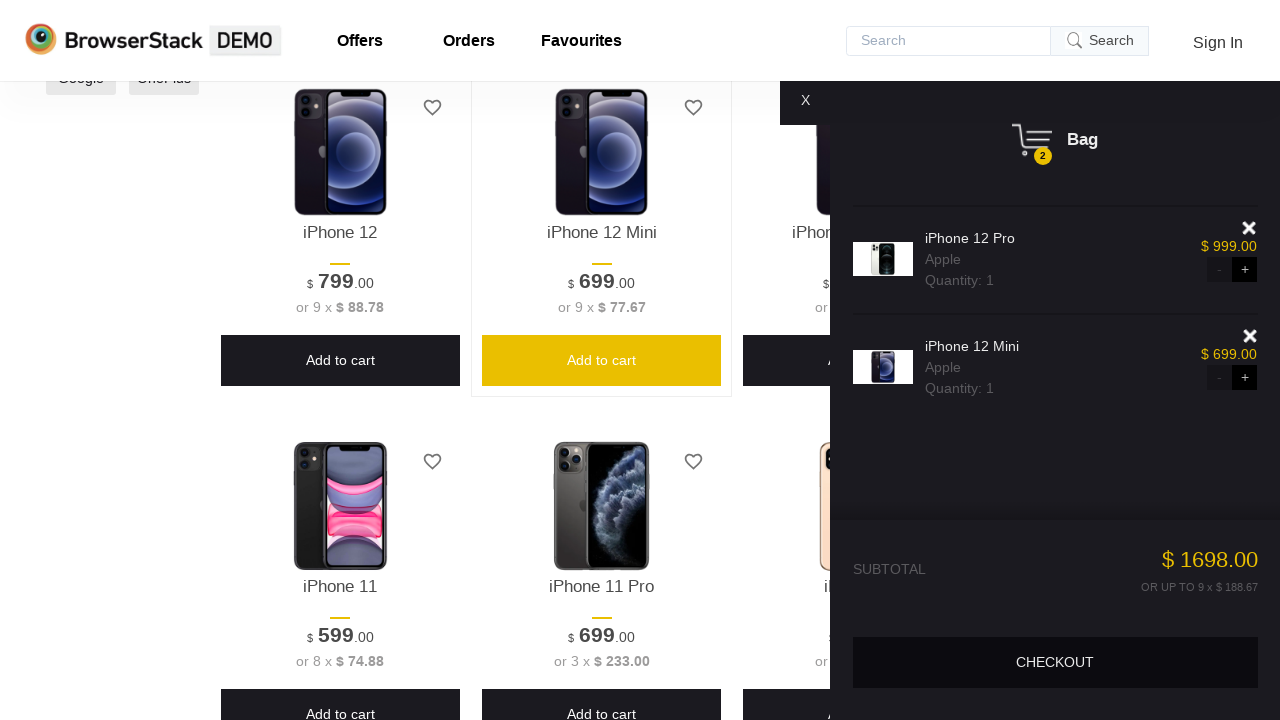

Checkout button is visible in cart
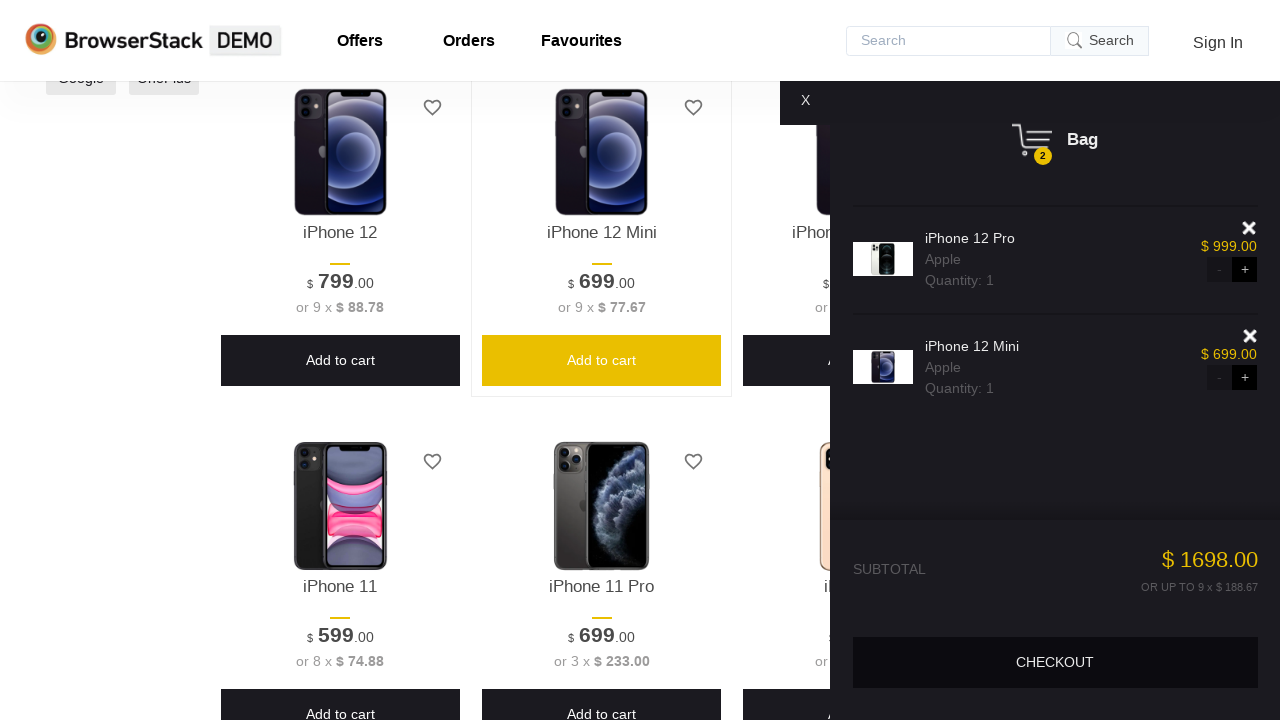

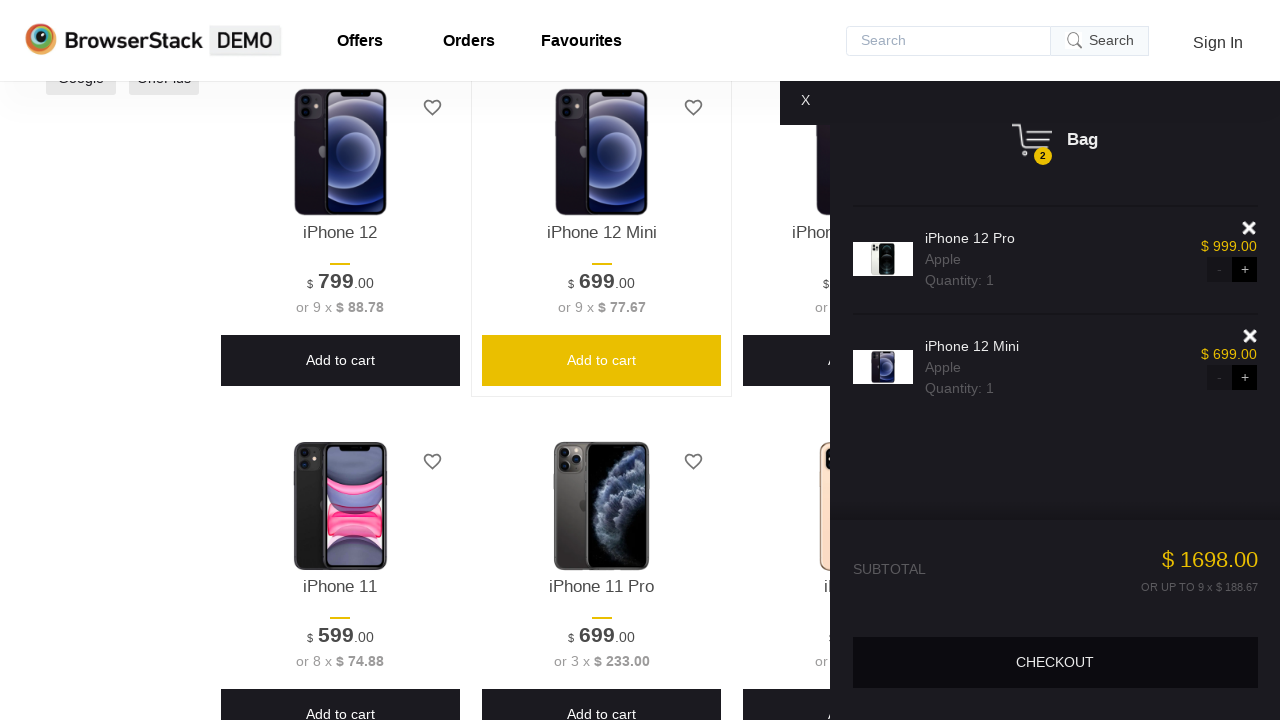